Tests login form validation by entering username, entering then clearing password, clicking login, and verifying the "Password is required" error message appears

Starting URL: https://www.saucedemo.com/

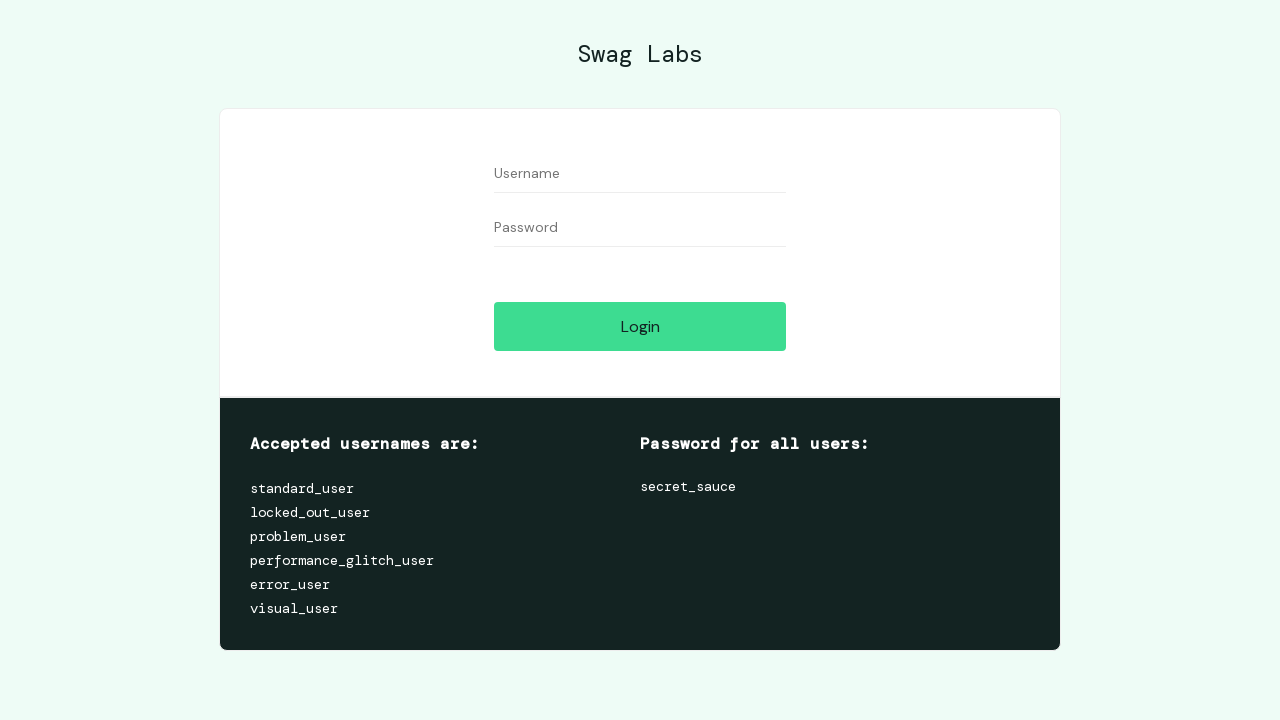

Entered 'standard_user' in username field on input[data-test='username']
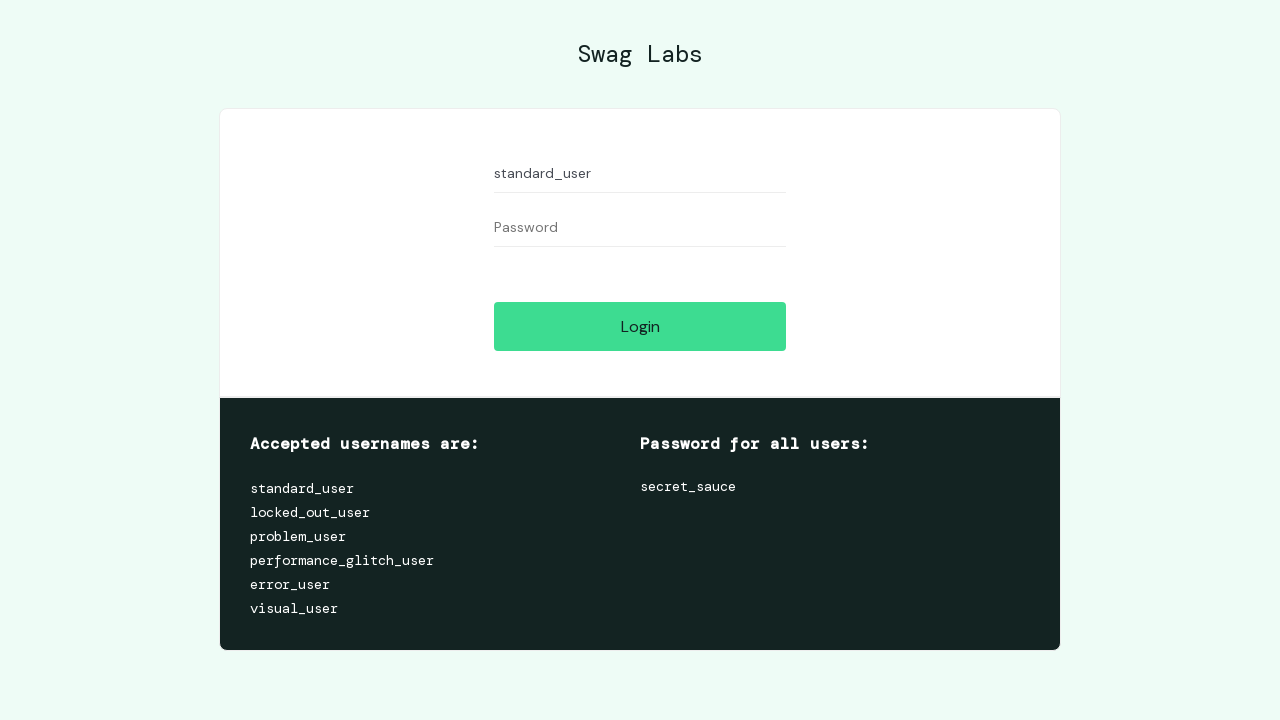

Entered password in password field on input[data-test='password']
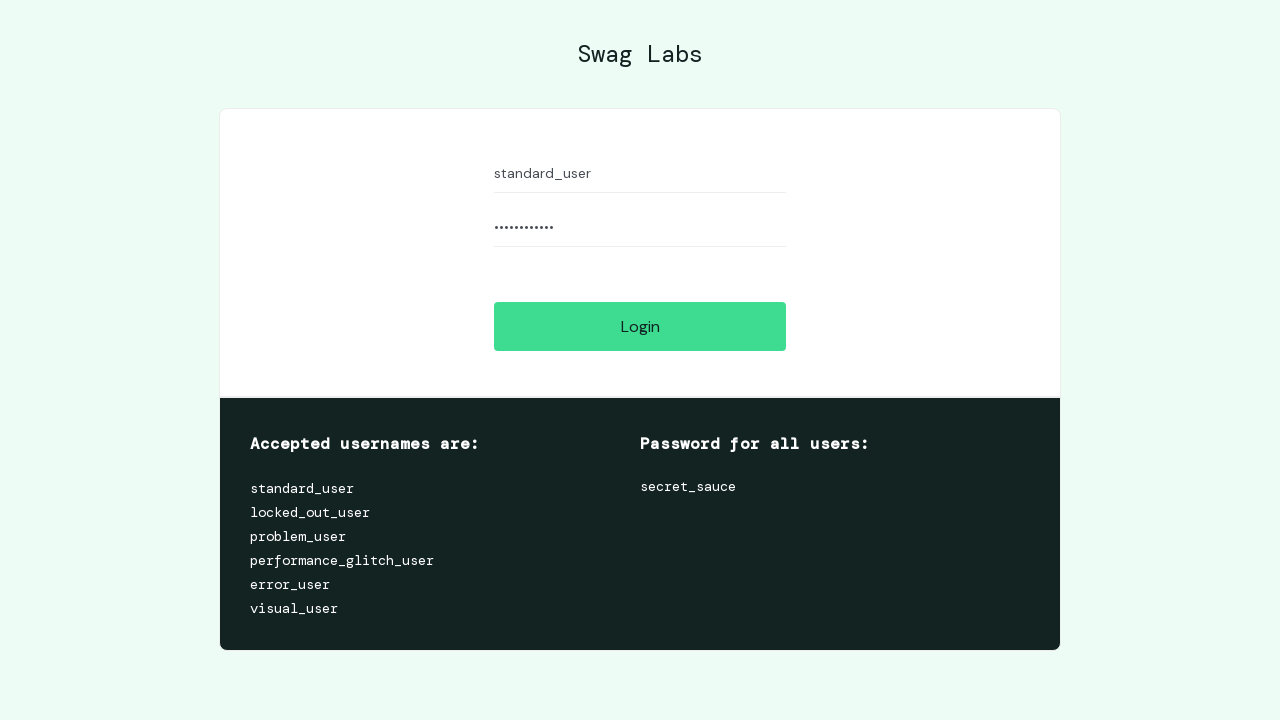

Cleared password field on input[data-test='password']
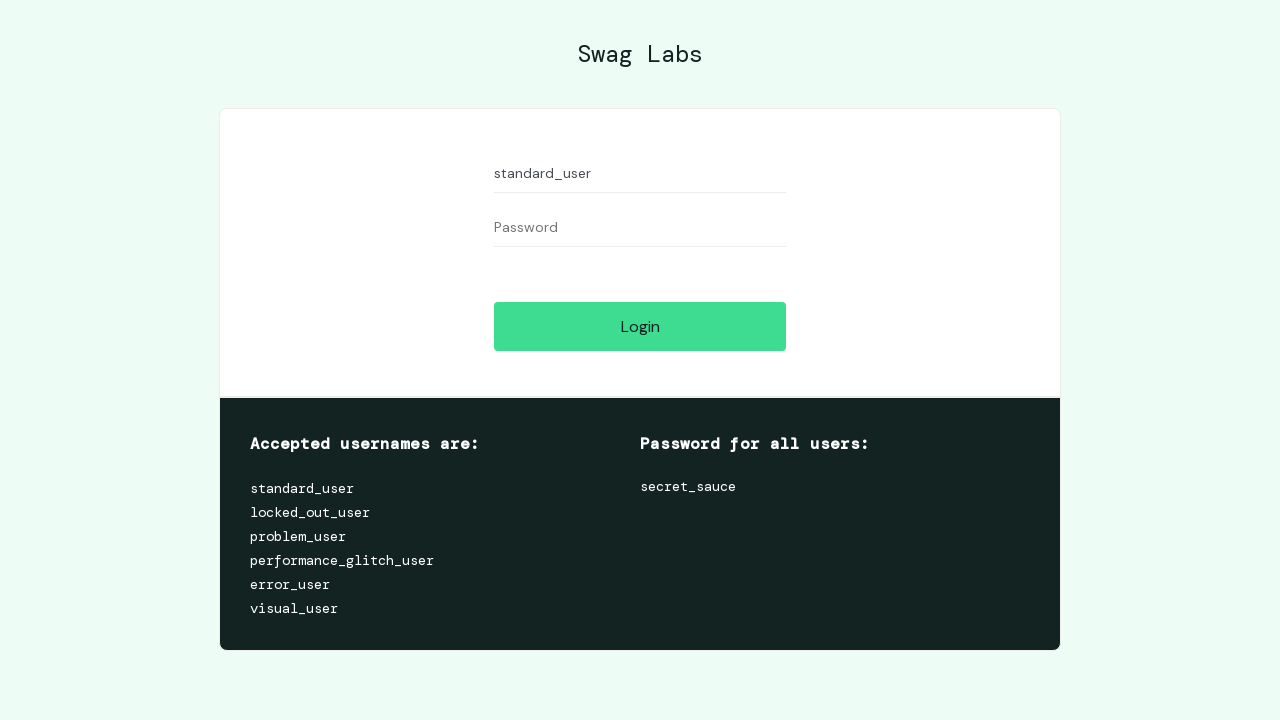

Clicked Login button at (640, 326) on input[data-test='login-button']
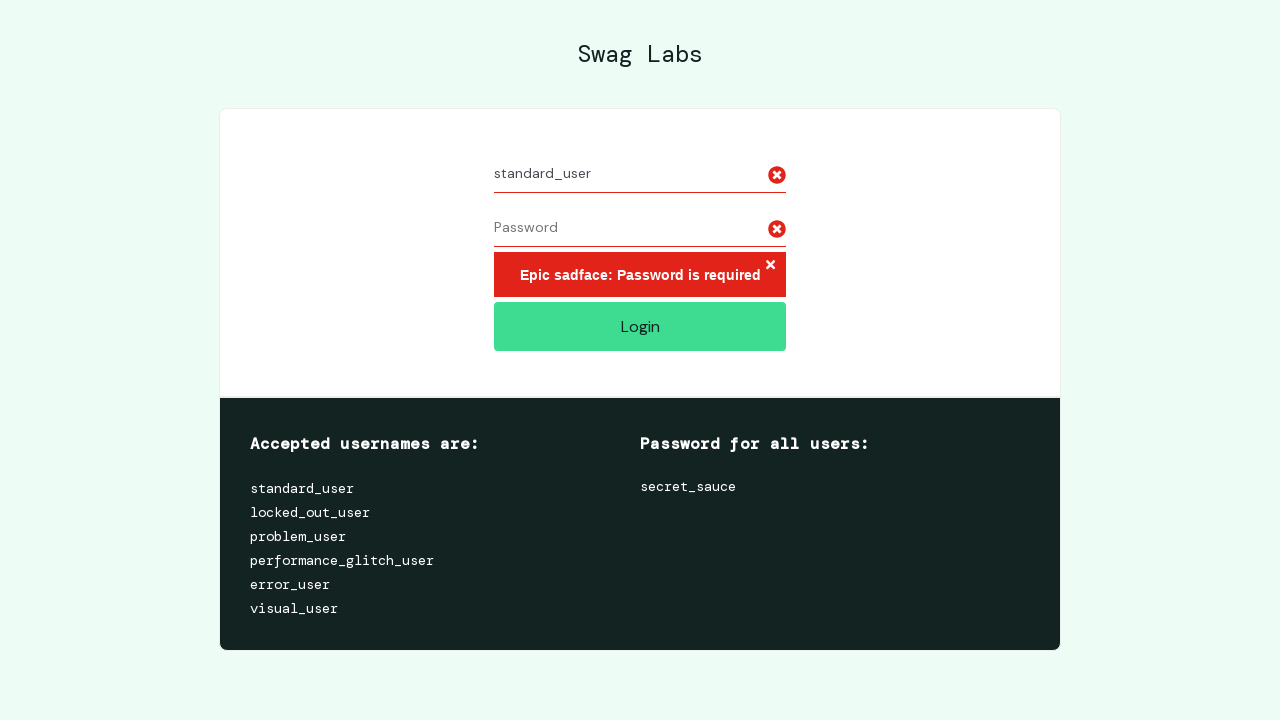

Error message element appeared
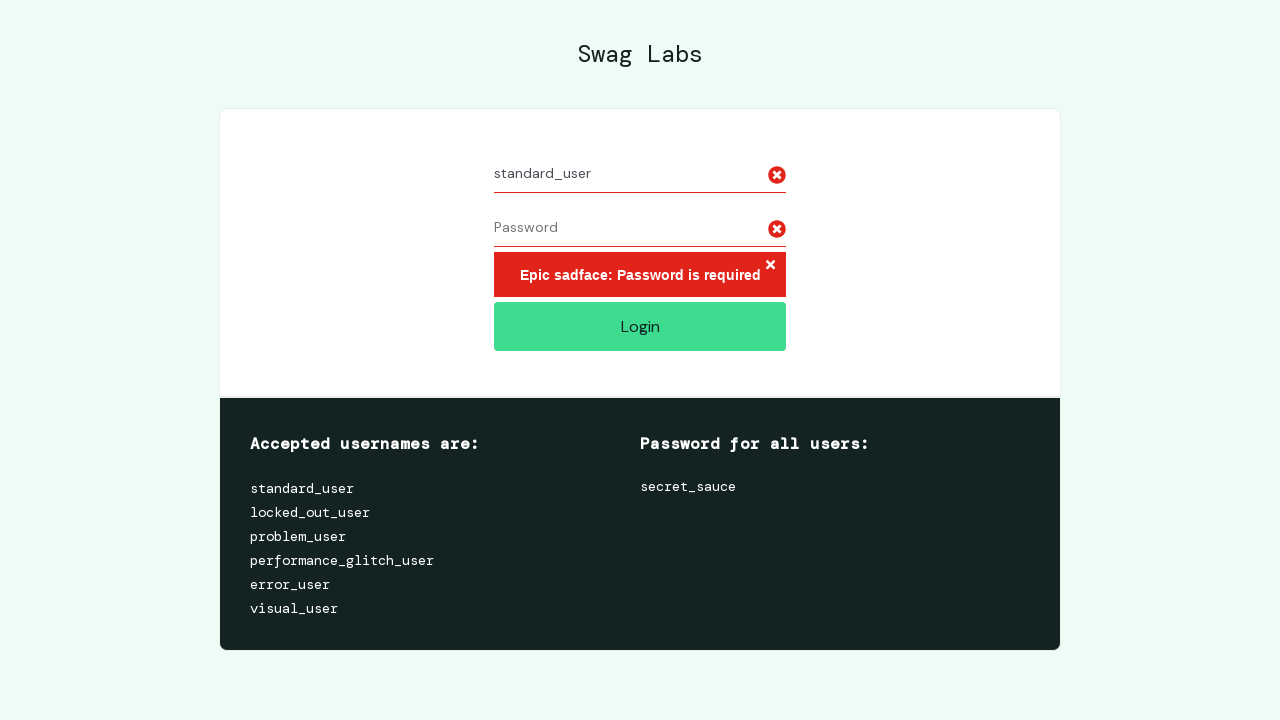

Located error message element
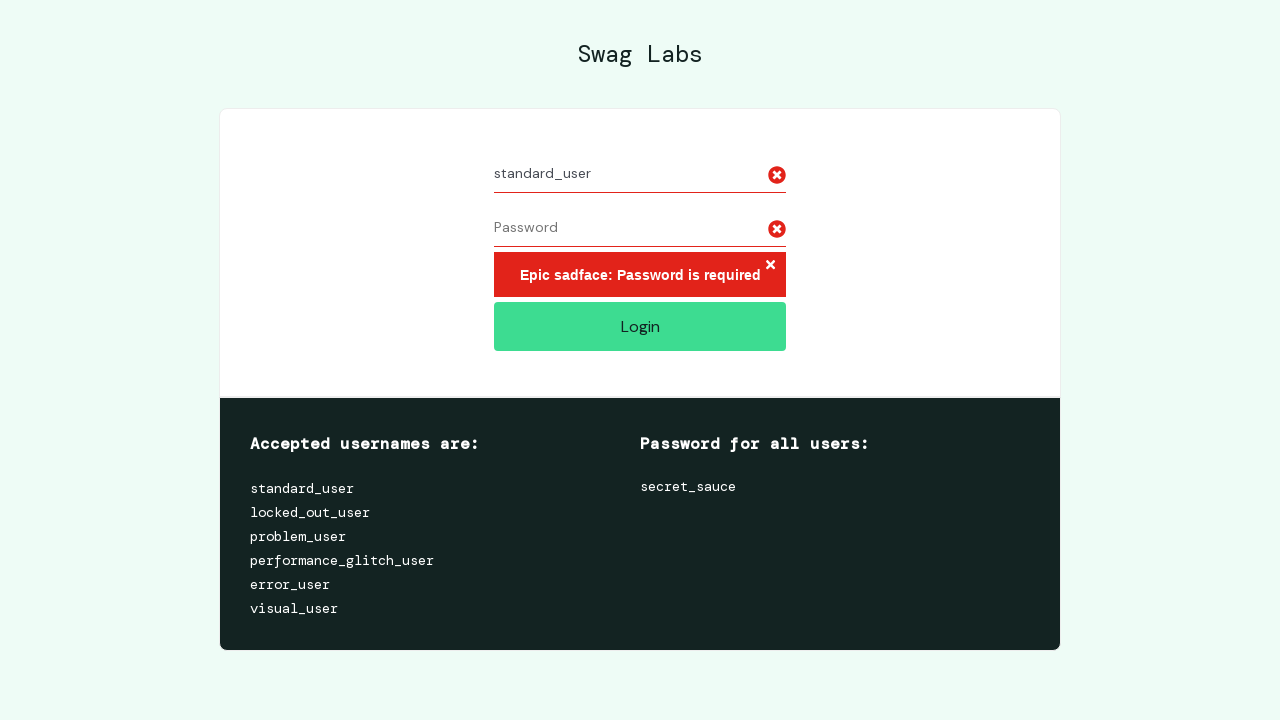

Verified 'Password is required' error message is displayed
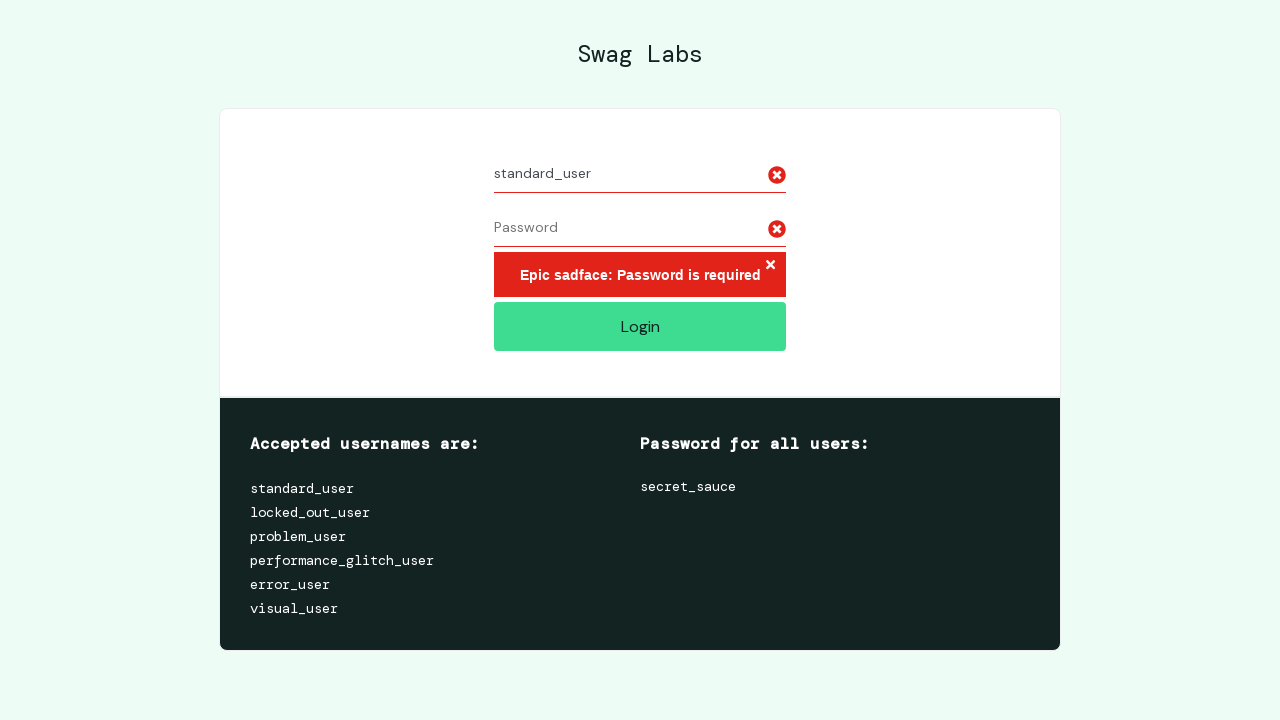

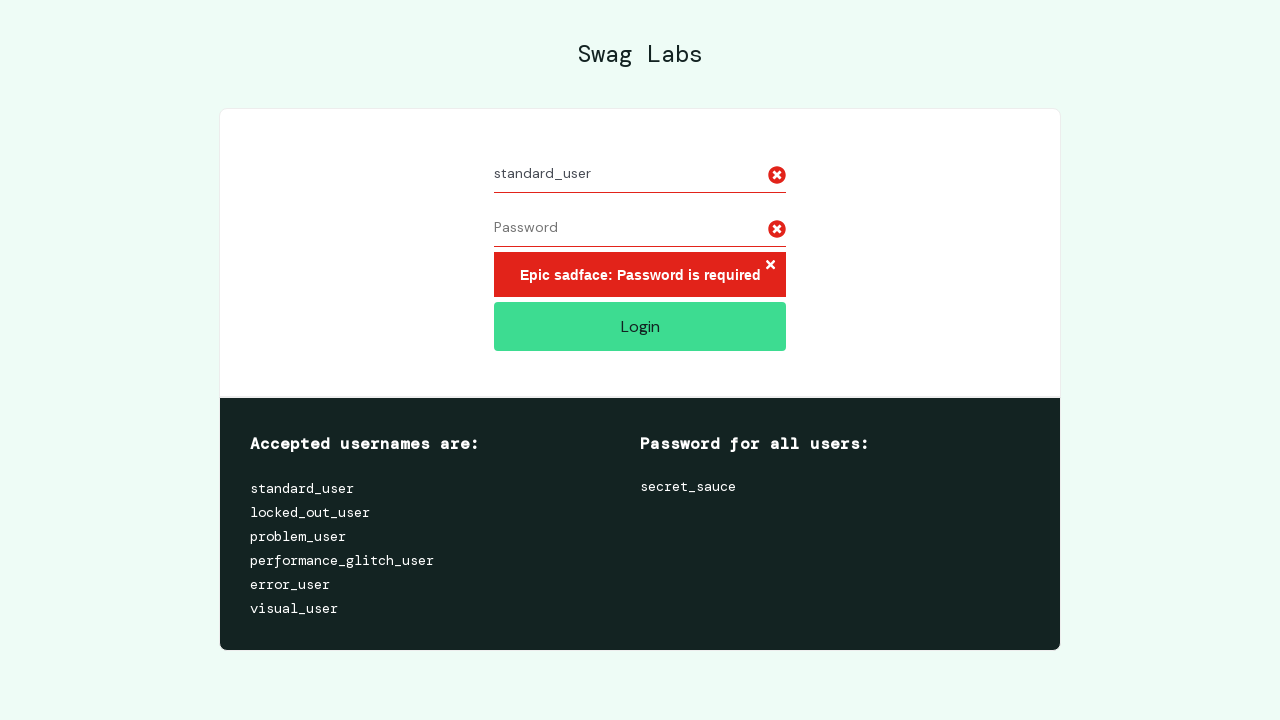